Tests tooltip functionality by hovering over different elements (button, input field, and links) to verify tooltips appear correctly

Starting URL: https://demoqa.com/tool-tips

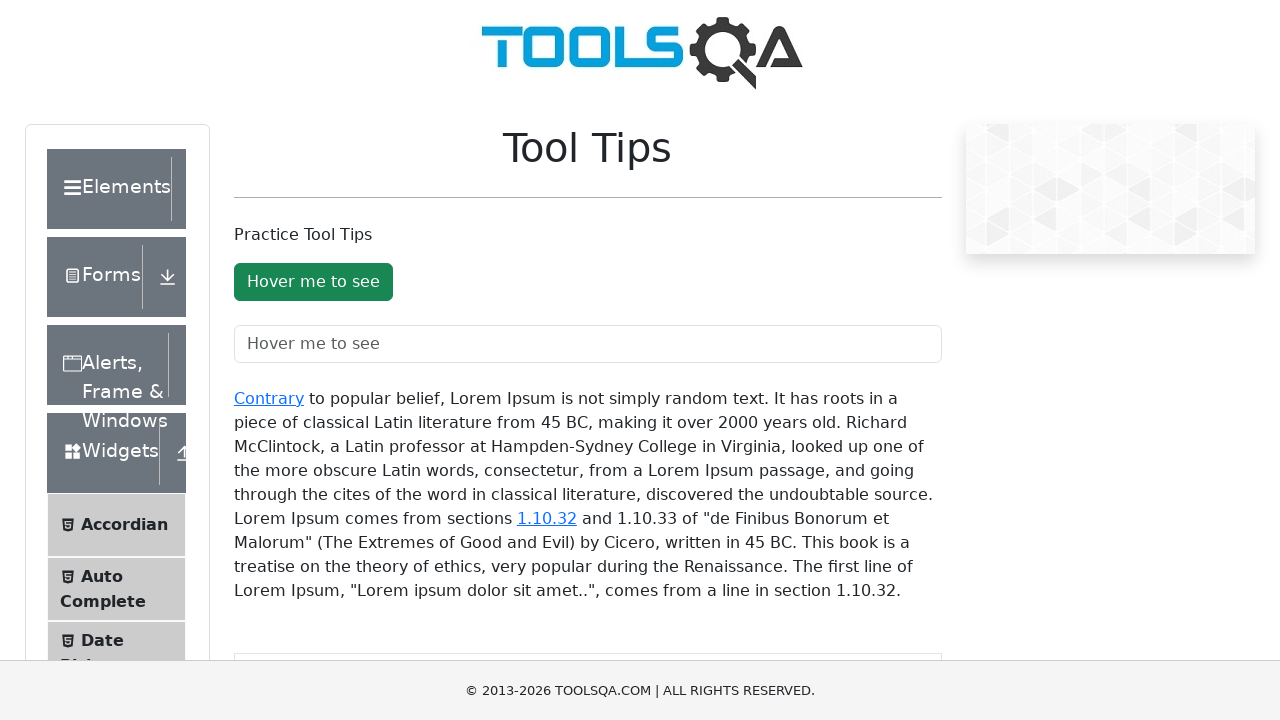

Hovered over button to trigger tooltip at (313, 282) on button#toolTipButton
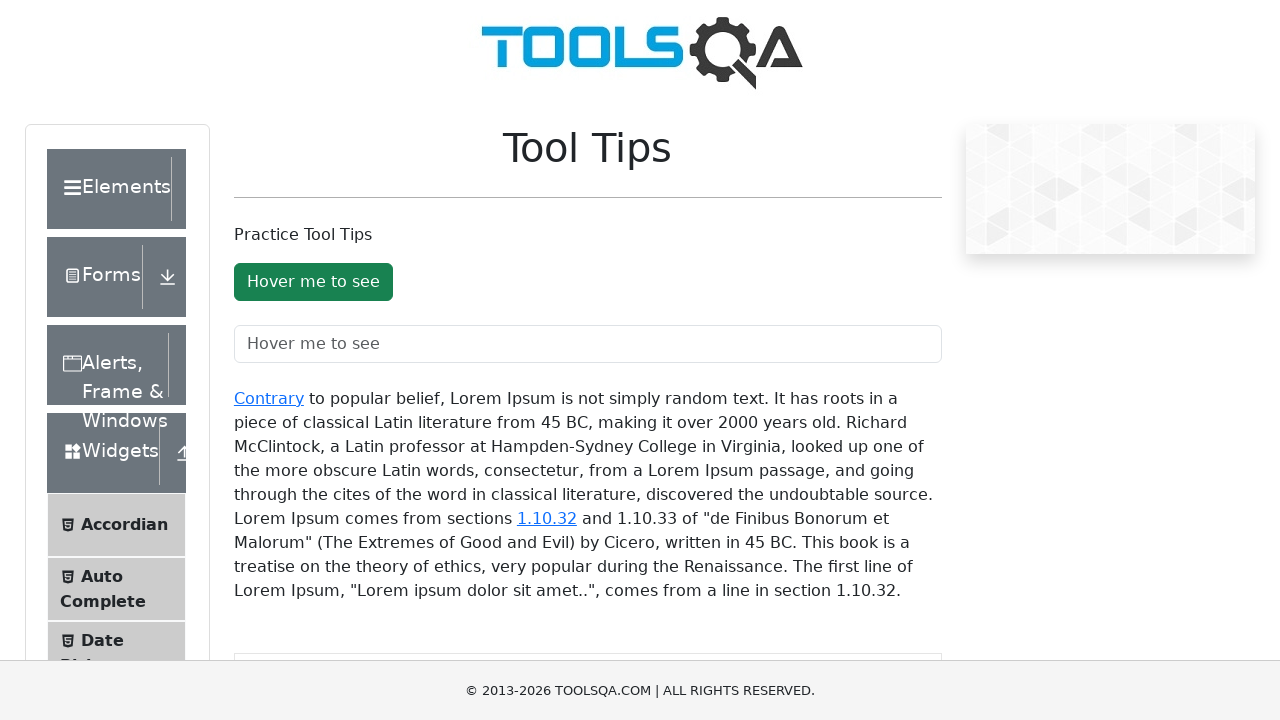

Button tooltip appeared and is visible
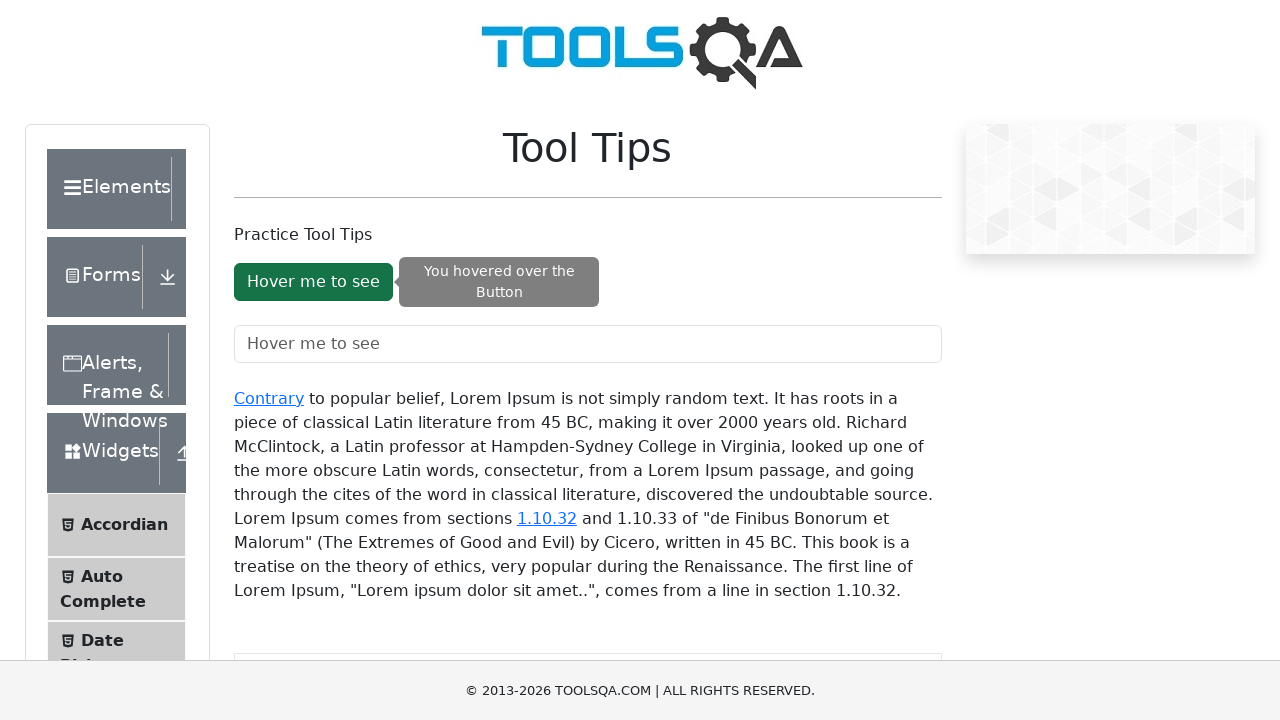

Hovered over input field to trigger tooltip at (588, 344) on input#toolTipTextField
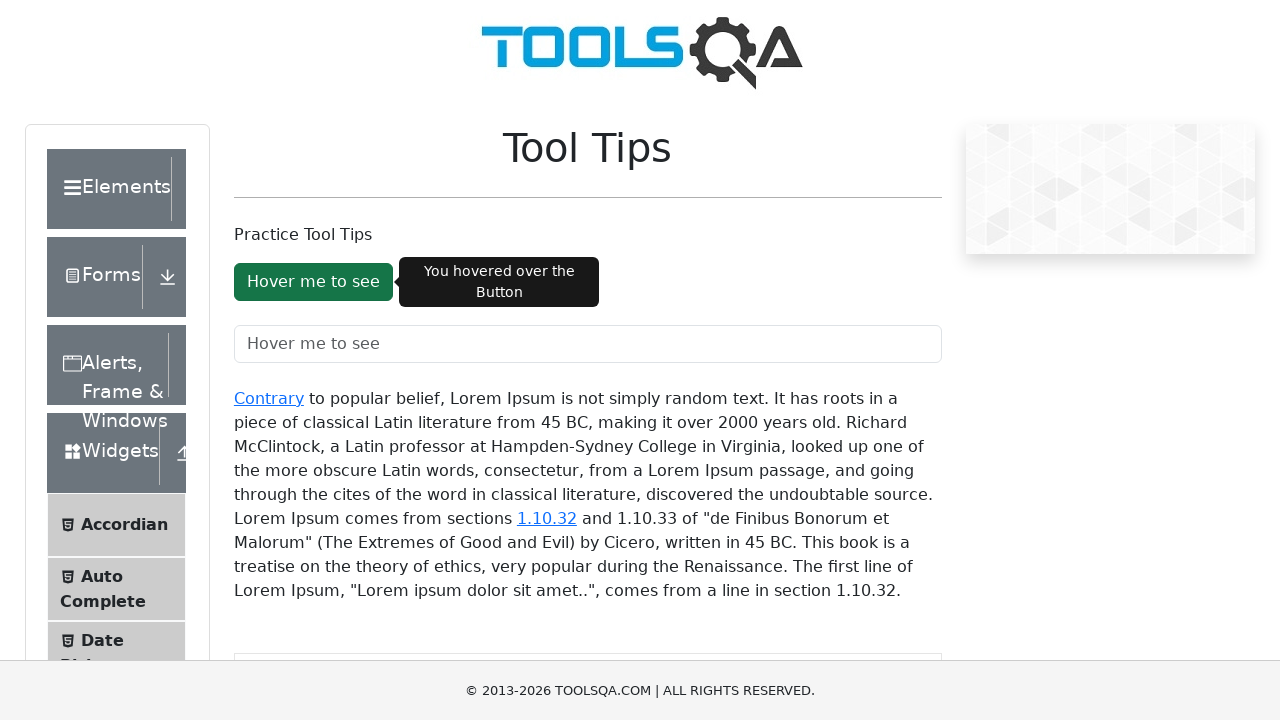

Input field tooltip appeared and is visible
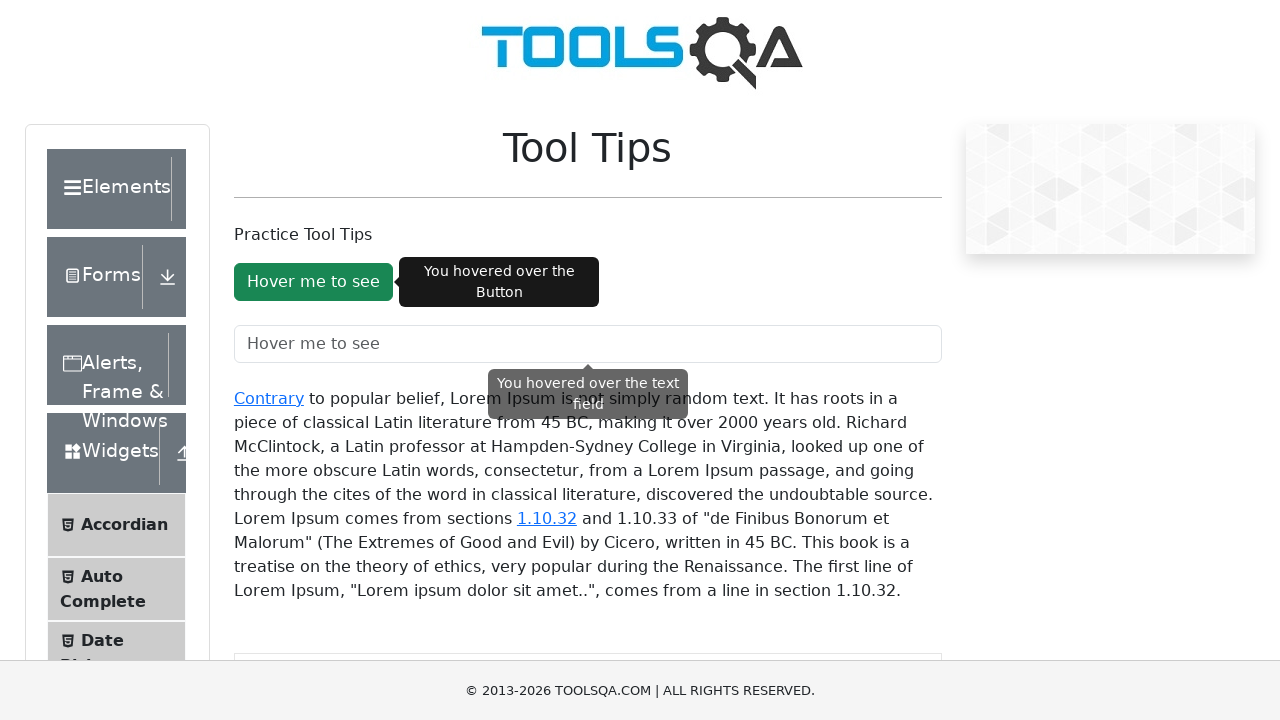

Hovered over 'Contrary' link to trigger tooltip at (269, 398) on a:has-text('Contrary')
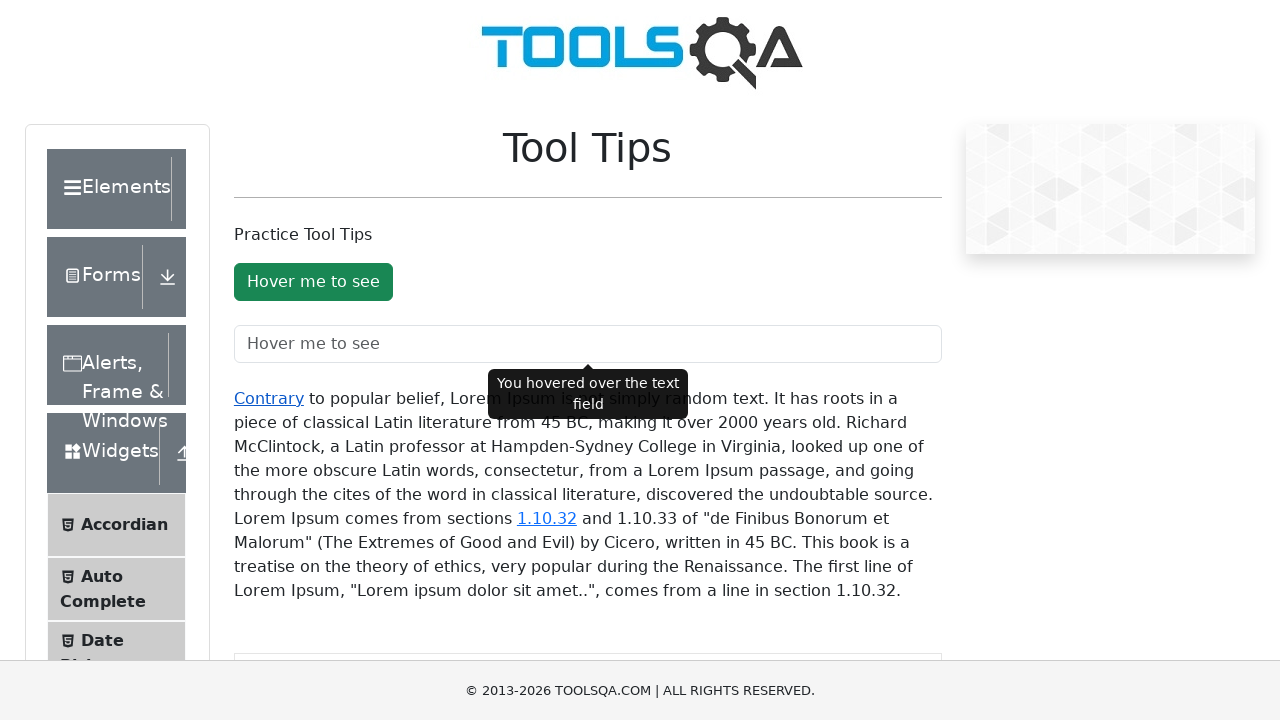

'Contrary' link tooltip appeared and is visible
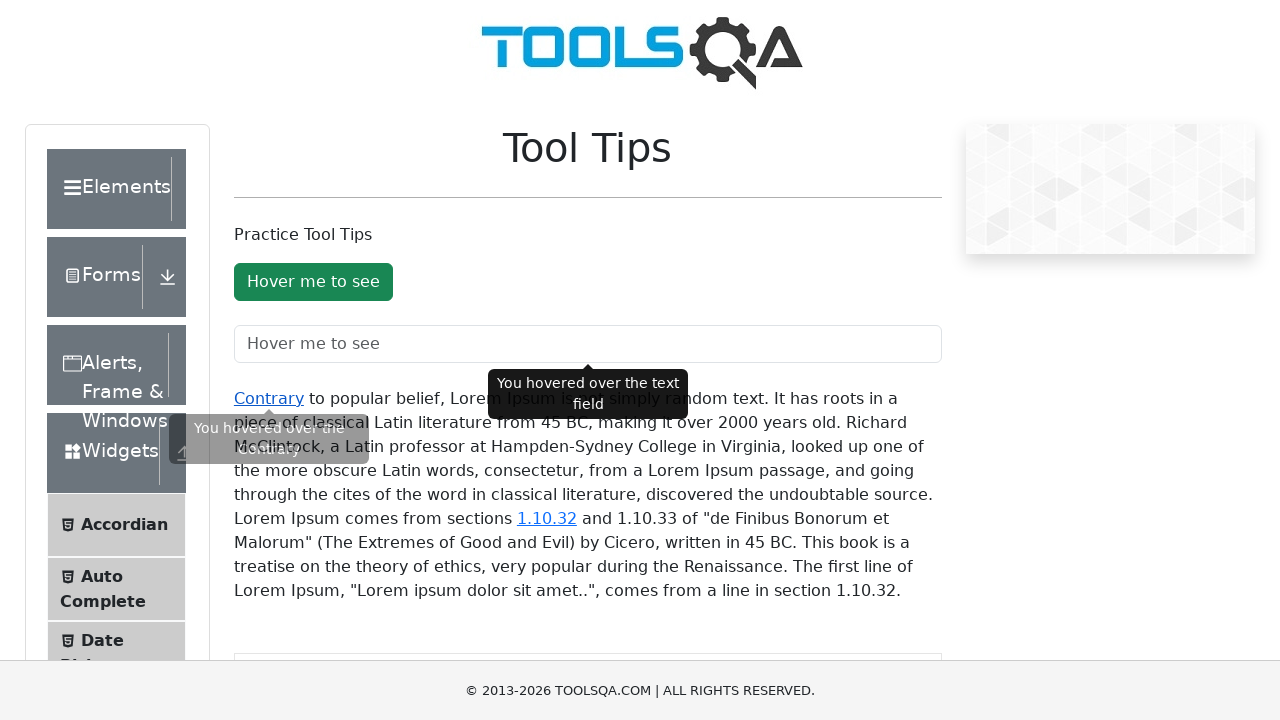

Hovered over '1.10.32' link to trigger tooltip at (547, 518) on a:has-text('1.10.32')
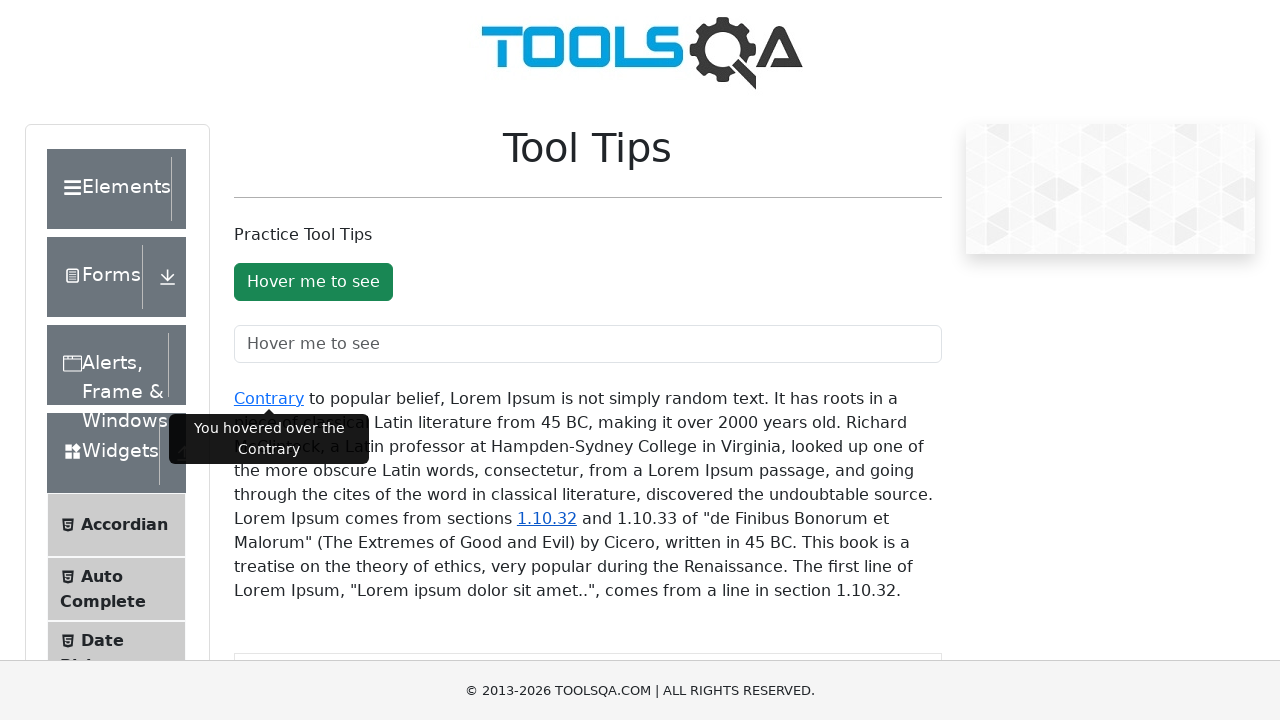

'1.10.32' link tooltip appeared and is visible
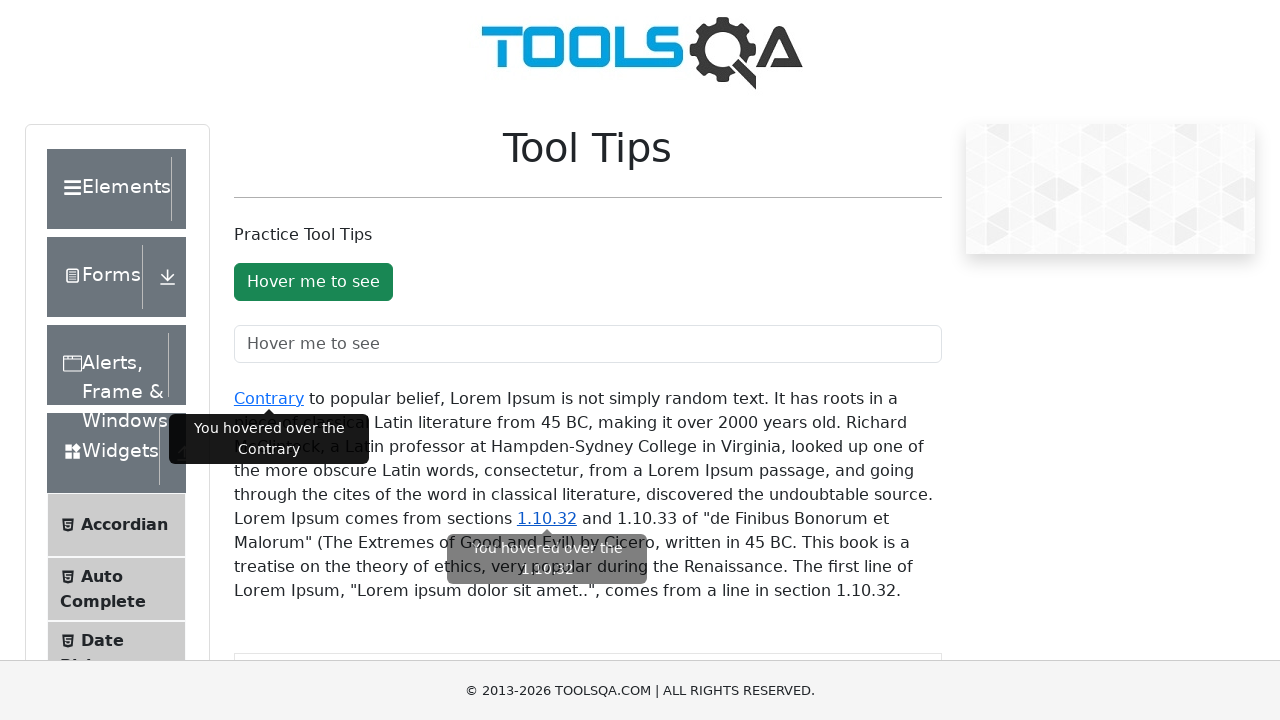

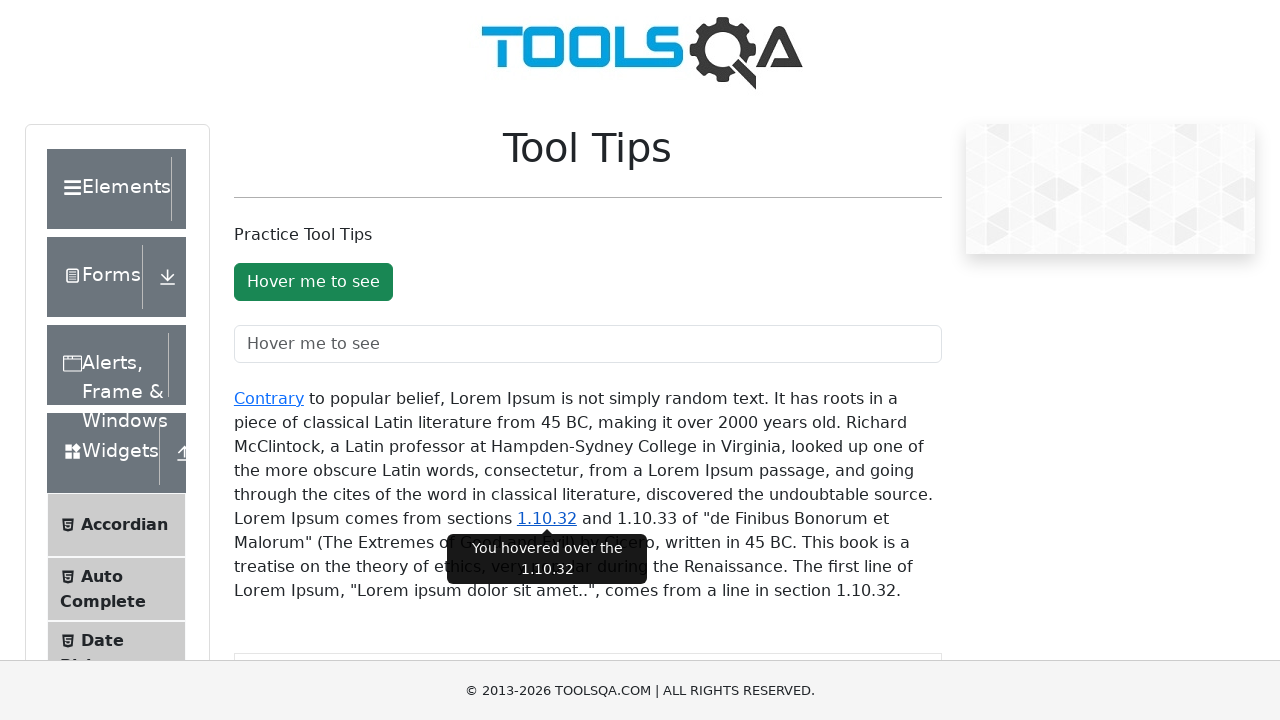